Tests right-click context menu by right-clicking to open menu, hovering over Paste option, and clicking it to trigger an alert.

Starting URL: http://swisnl.github.io/jQuery-contextMenu/demo.html

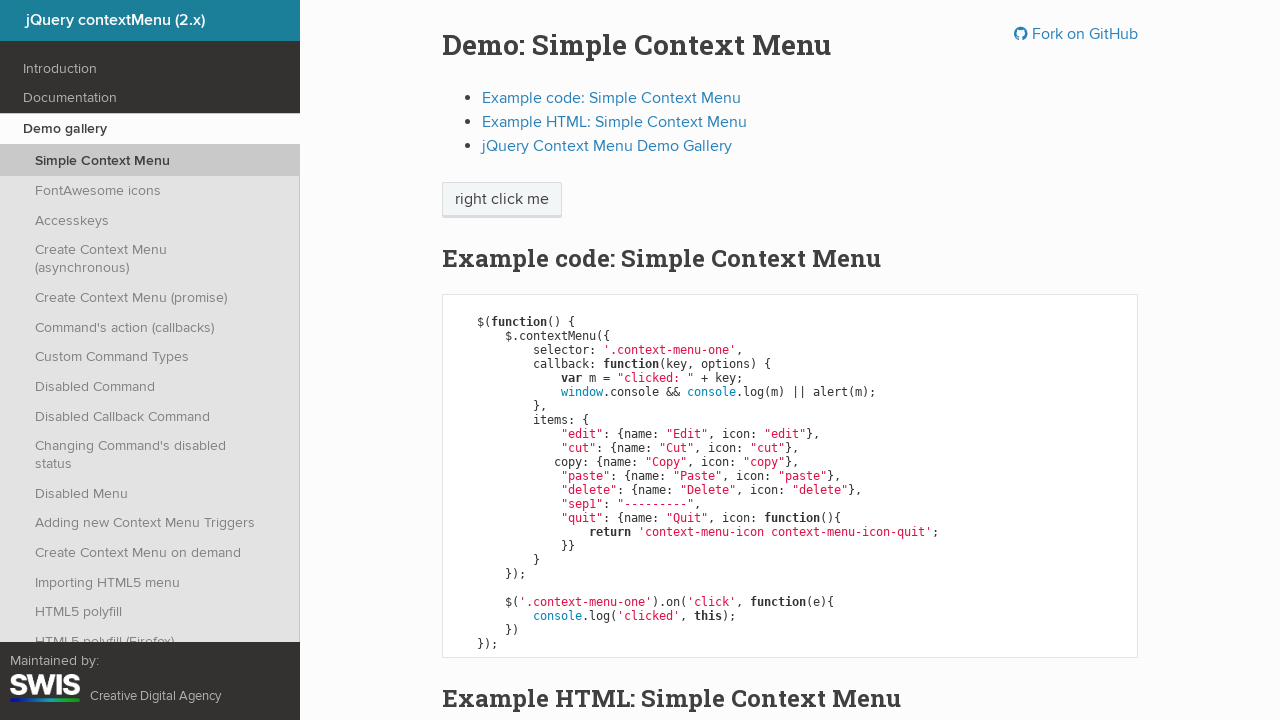

Right-clicked on 'right click me' button to open context menu at (502, 200) on //span[text() = 'right click me']
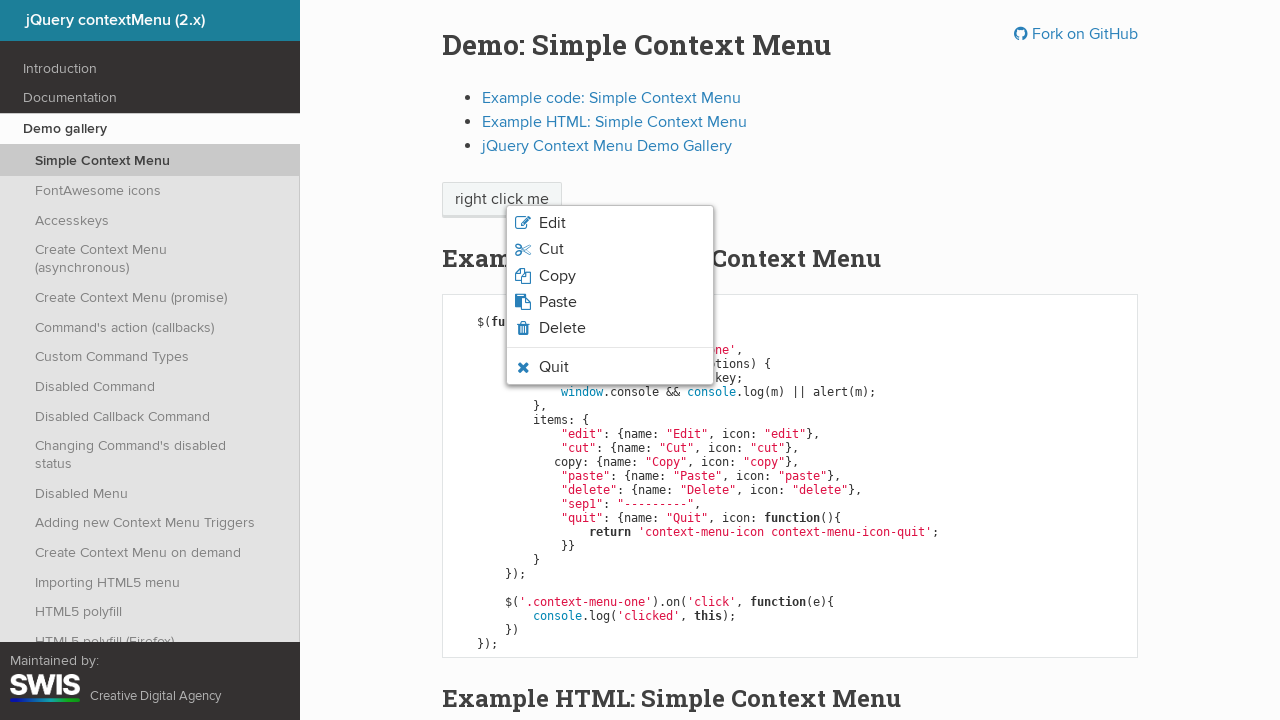

Context menu appeared
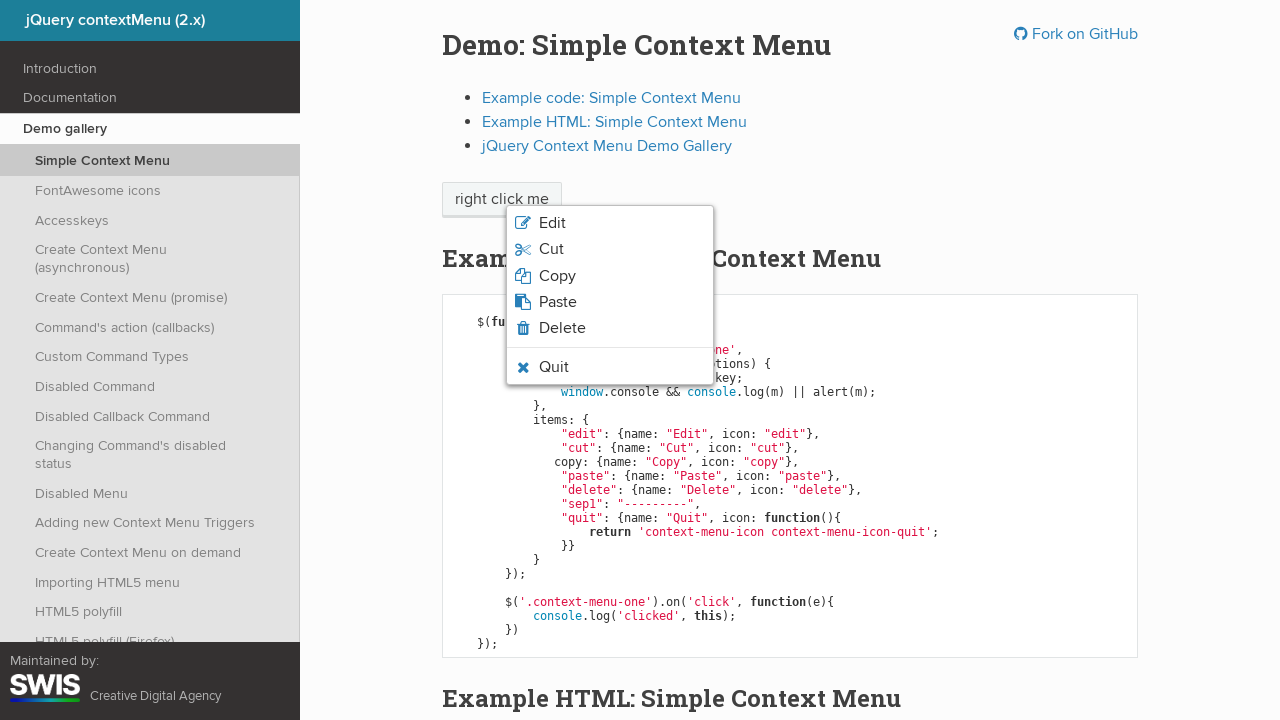

Hovered over Paste option in context menu at (610, 302) on xpath=//span[text()='Paste']//parent::li
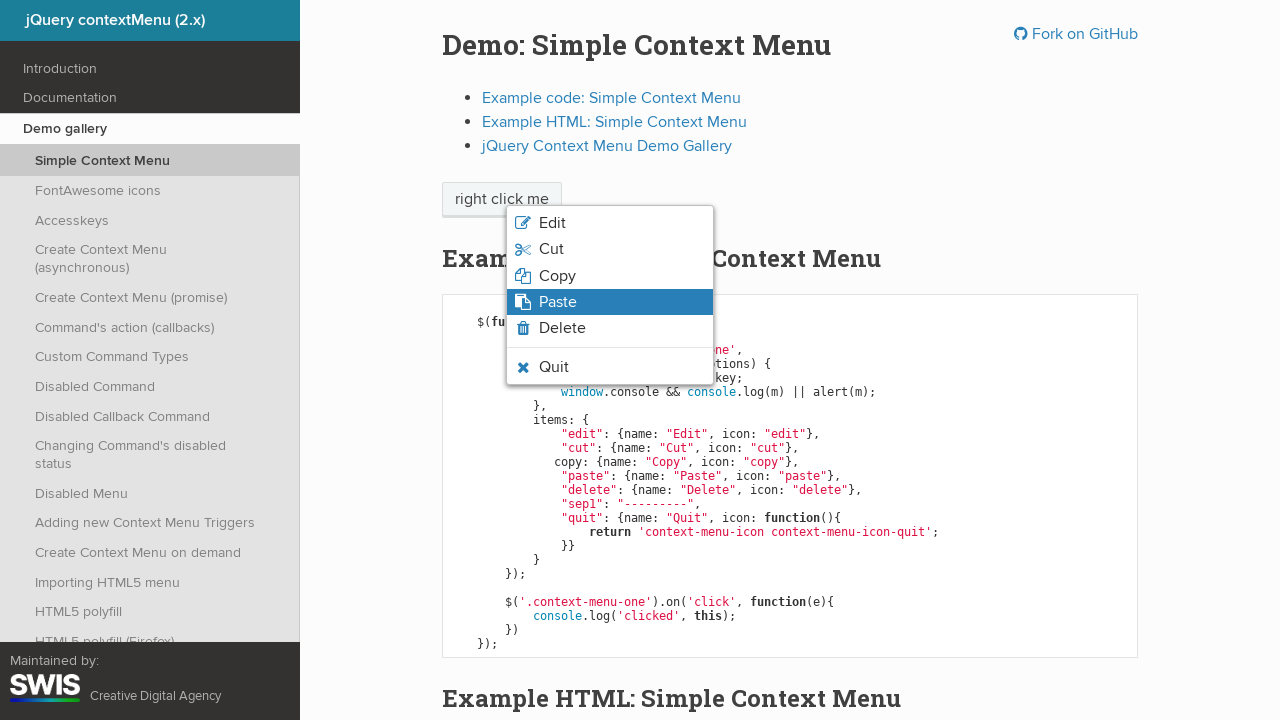

Clicked on Paste option at (610, 302) on xpath=//li[contains(@class,'context-menu-icon-paste') and contains(@class,'conte
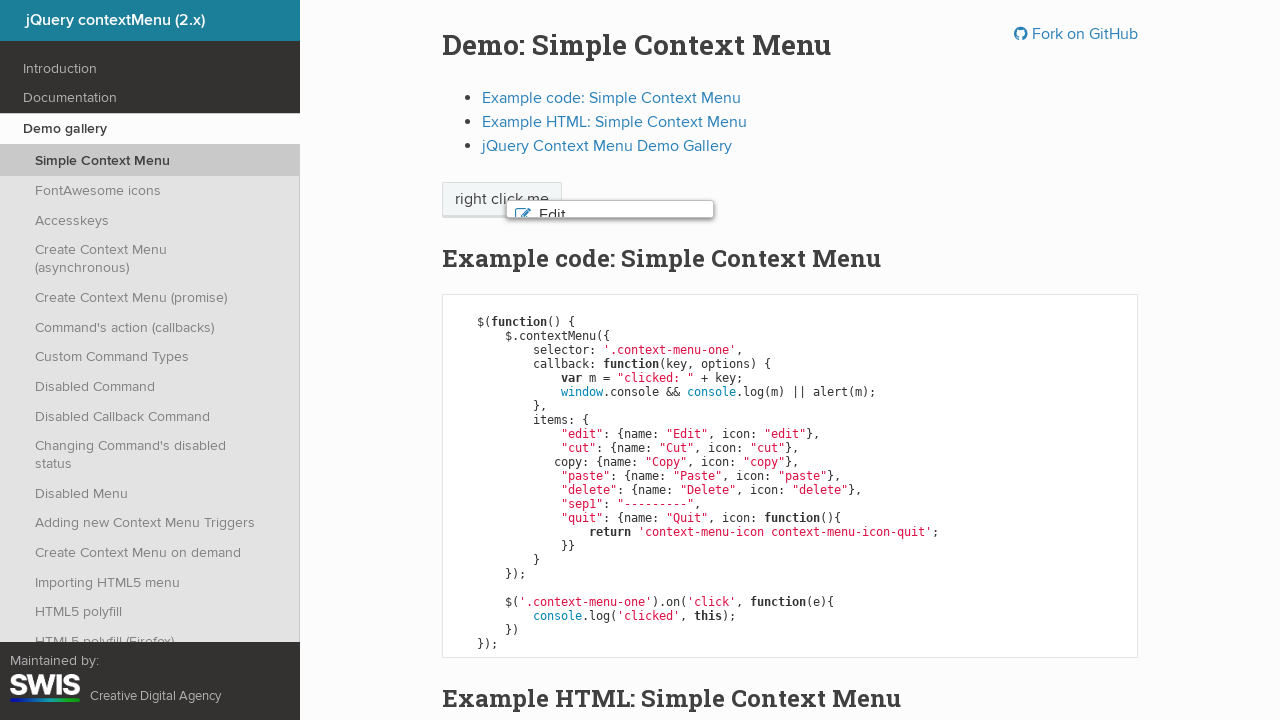

Alert dialog accepted
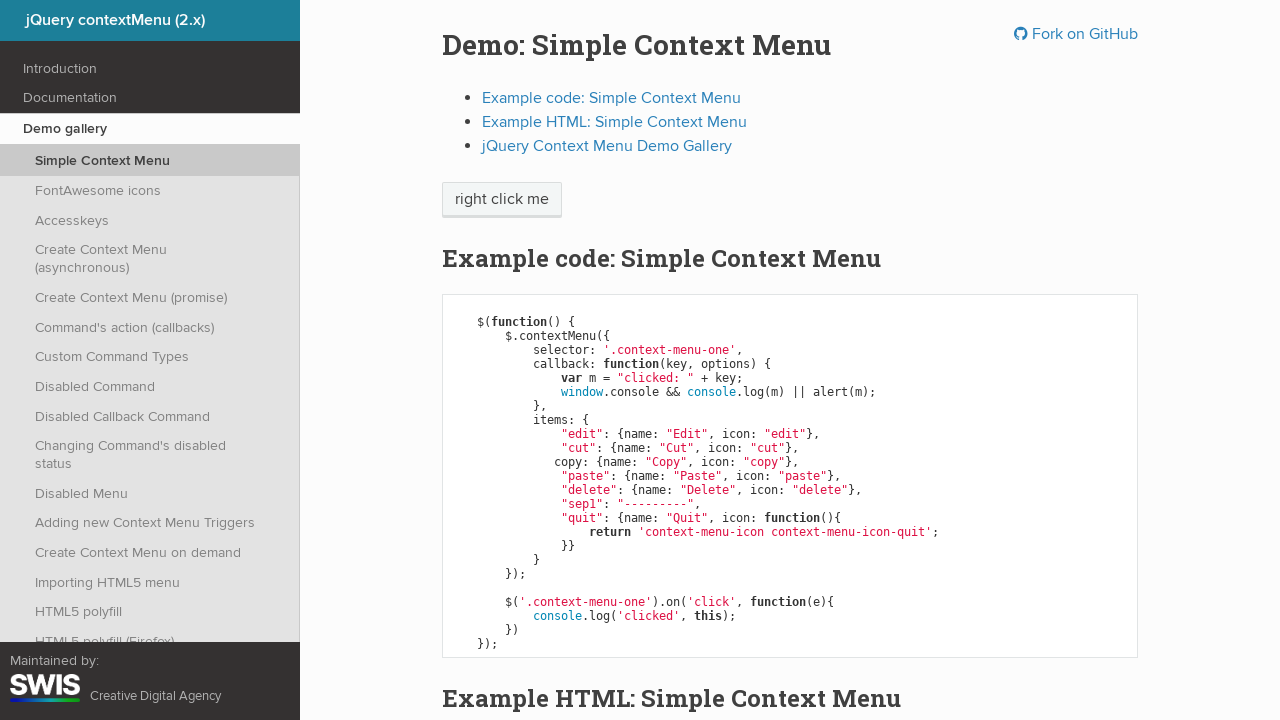

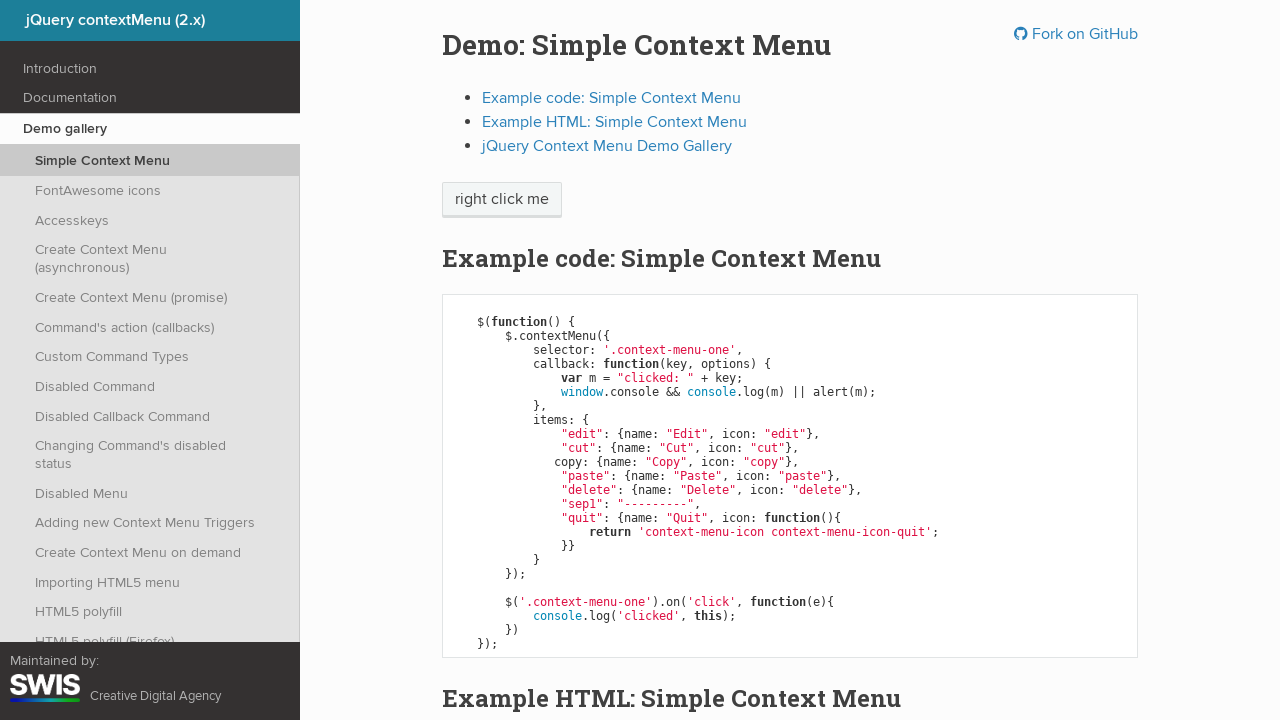